Tests navigation to the Jobs at the Library page by clicking the footer link and verifying the page title.

Starting URL: https://calgarylibrary.ca

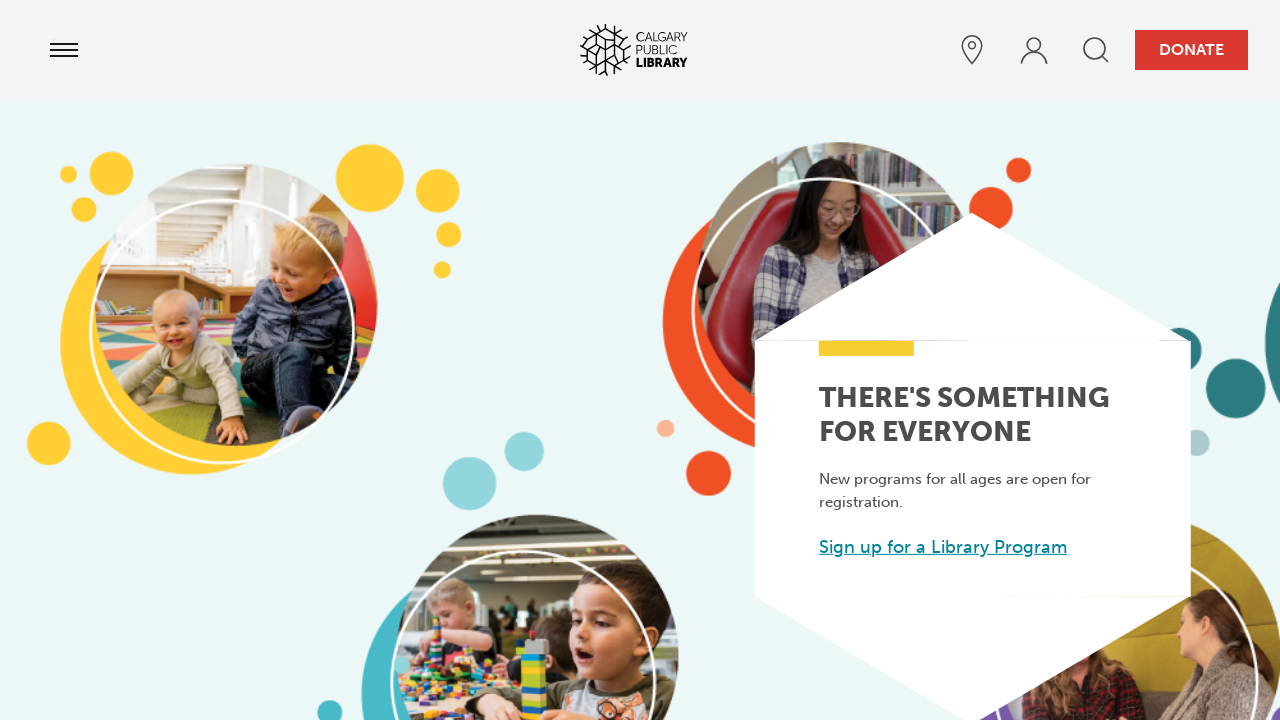

Clicked 'Jobs at the Library' footer link at (322, 440) on a:has-text('Jobs at the Library')
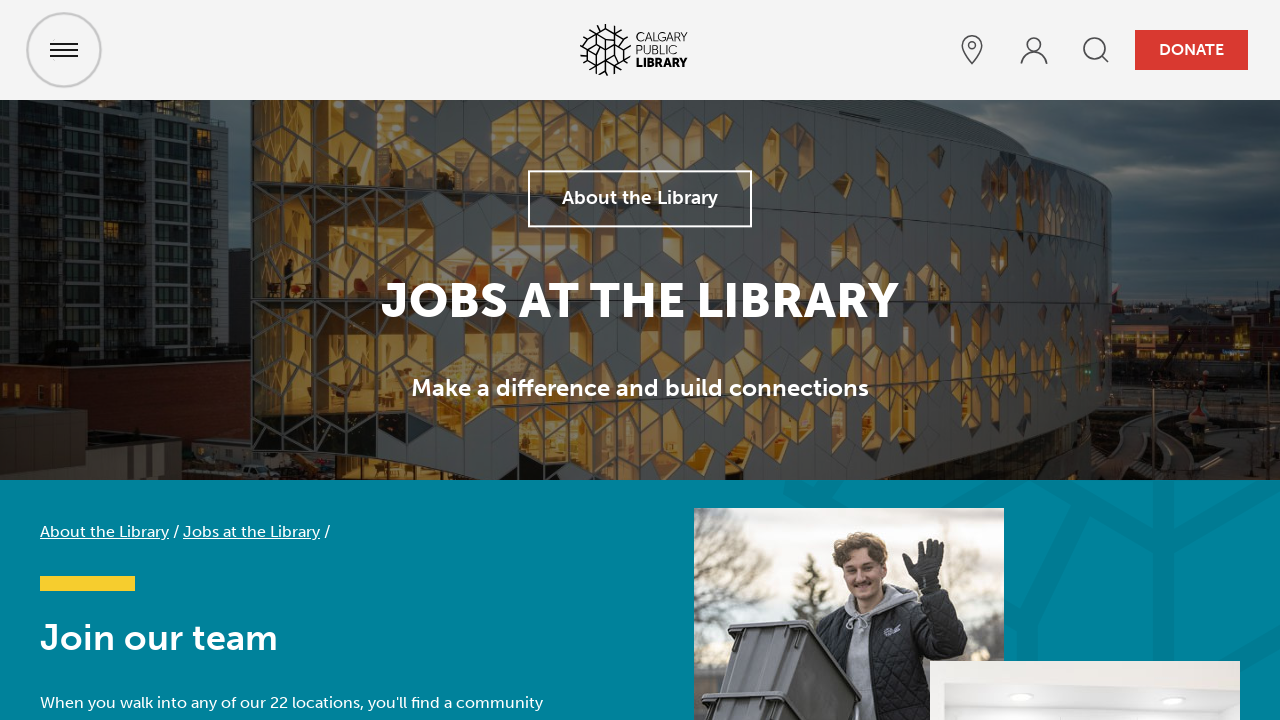

Waited for Jobs at the Library page to load
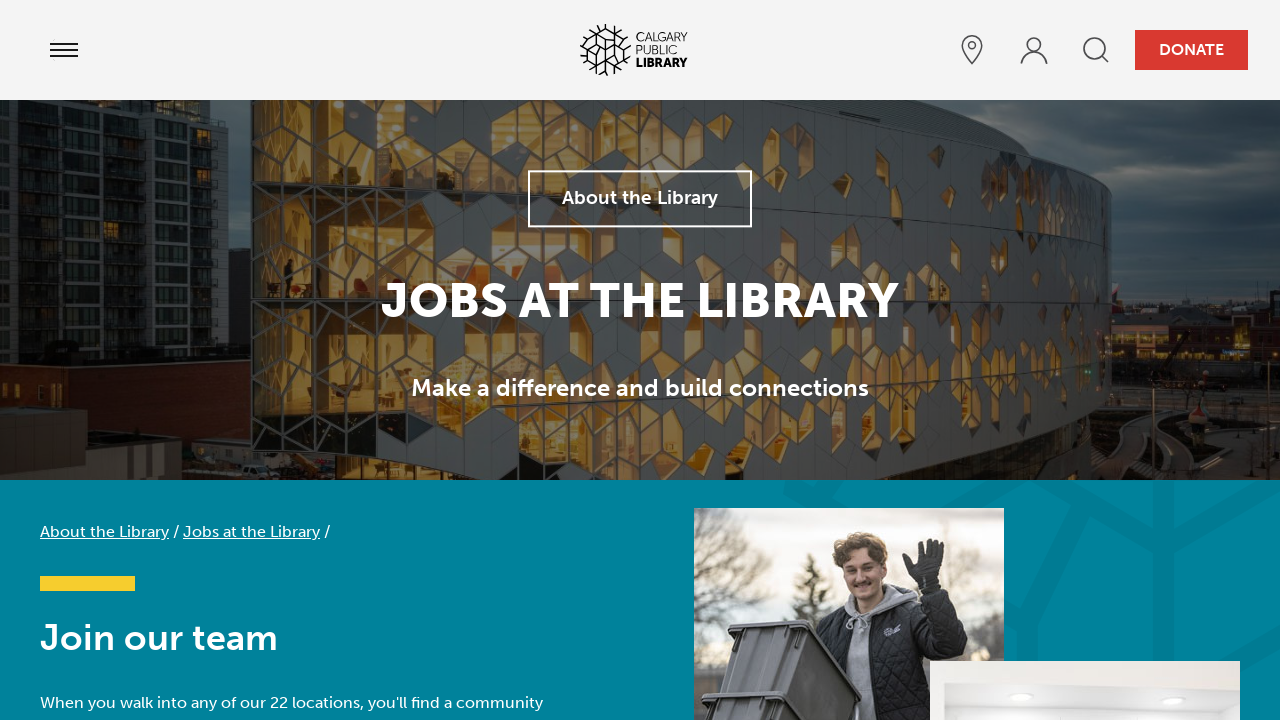

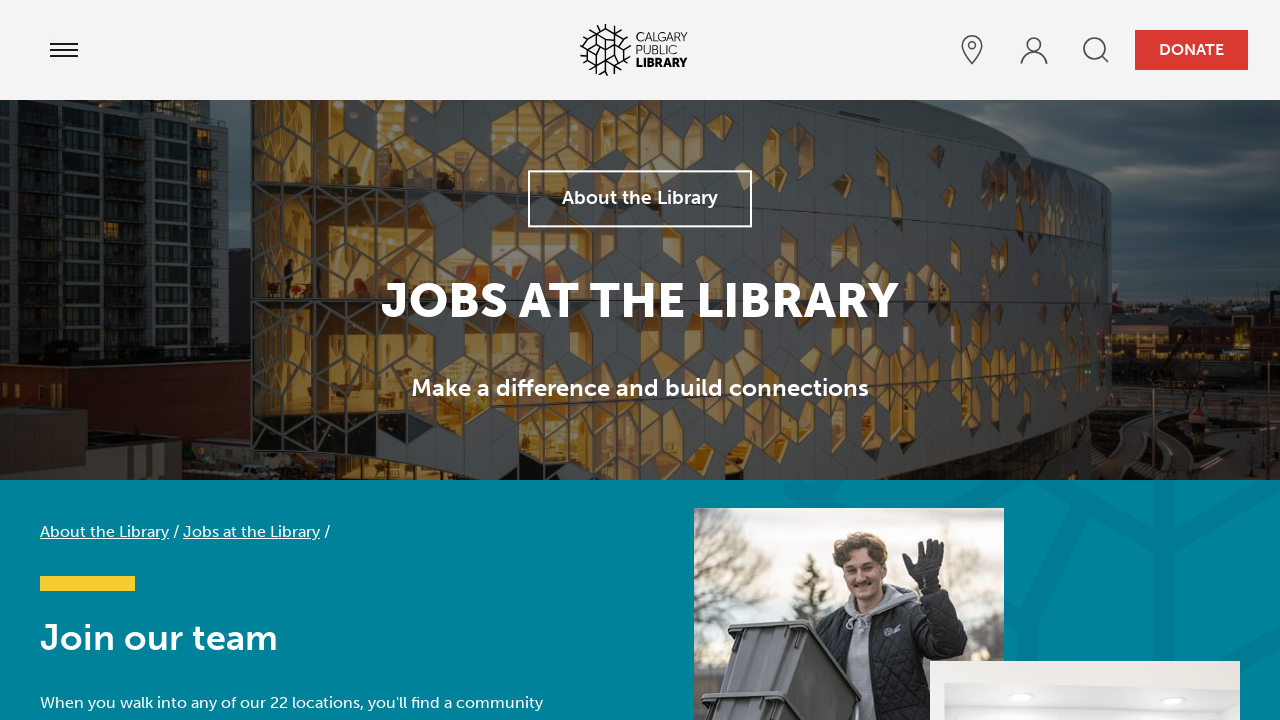